Tests basic navigation functionality by clicking a button and navigating between Home and Search Books pages.

Starting URL: https://shemulhossain.github.io/EAD_CA3/

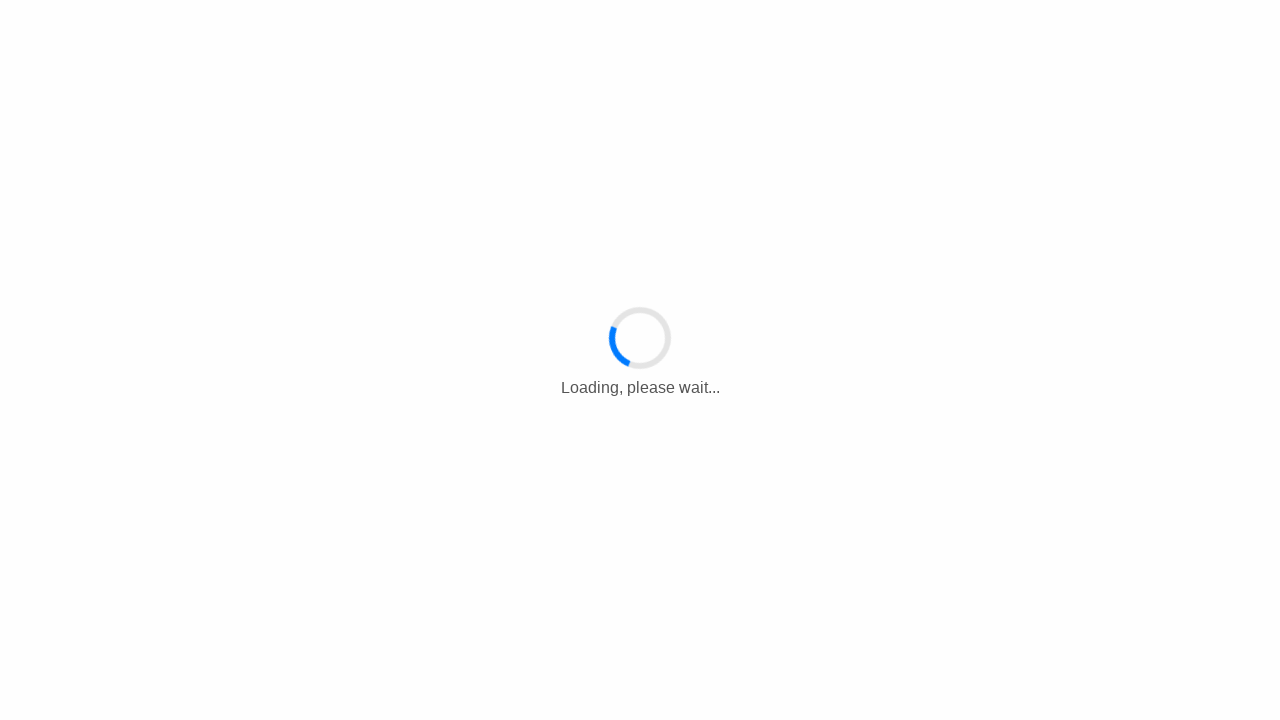

Clicked main button to enter the site at (785, 481) on .btn
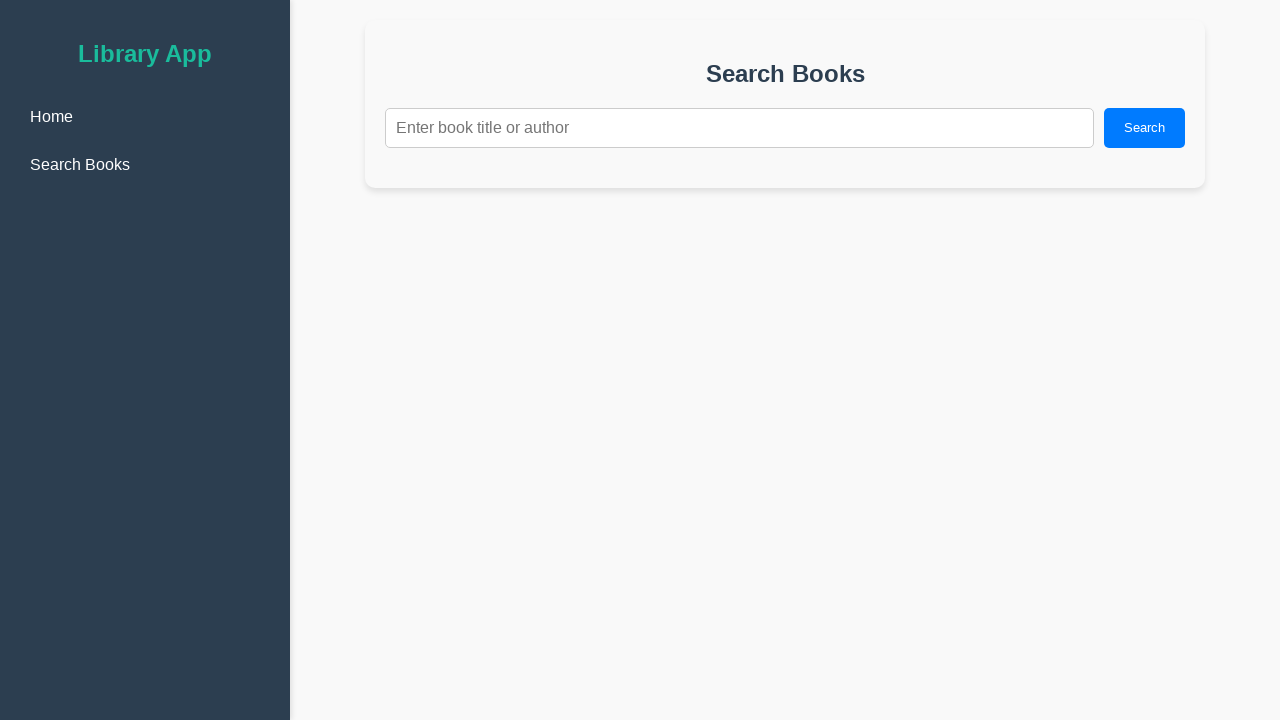

Navigated to Home page by clicking Home link at (145, 117) on text=Home
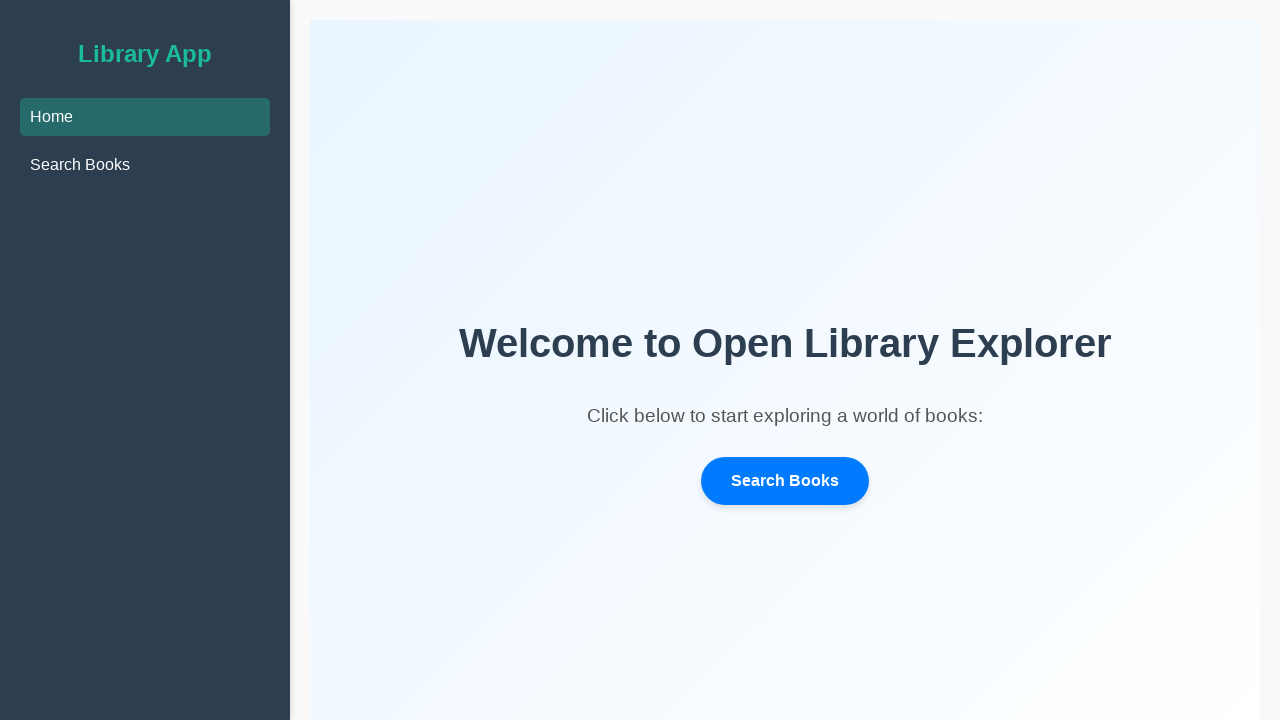

Navigated to Search Books page by clicking Search Books link at (145, 165) on text=Search Books
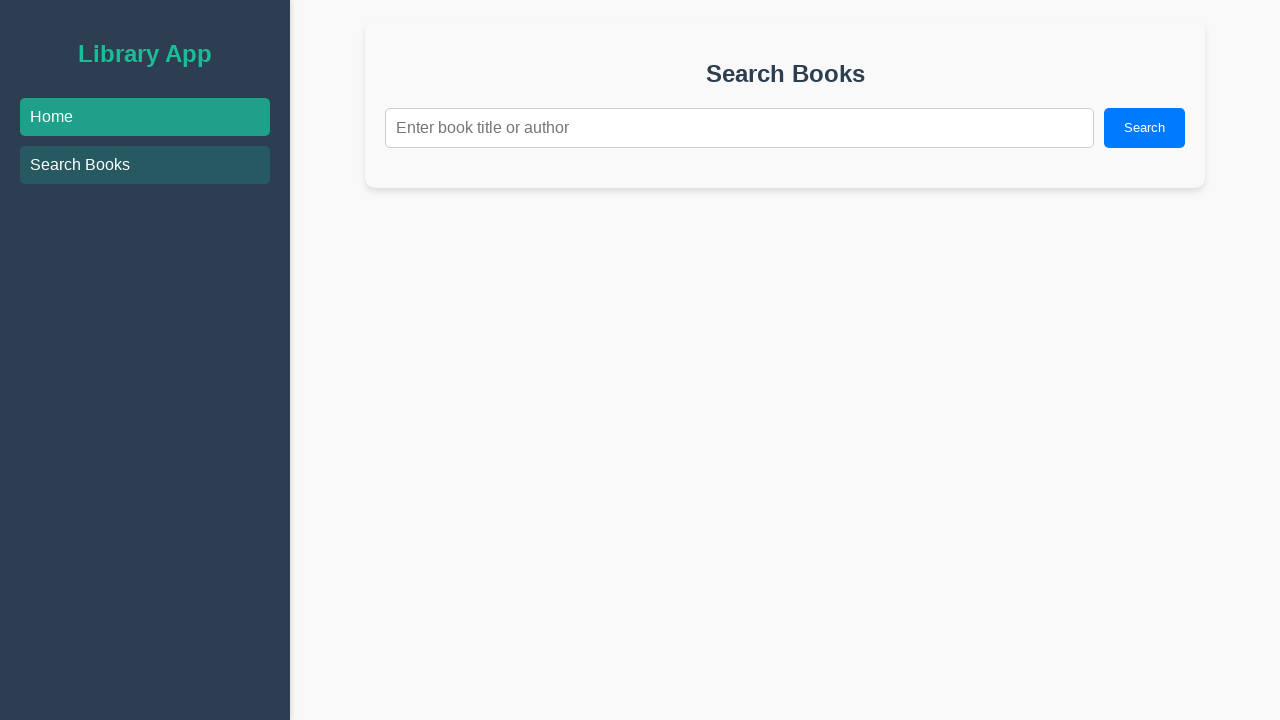

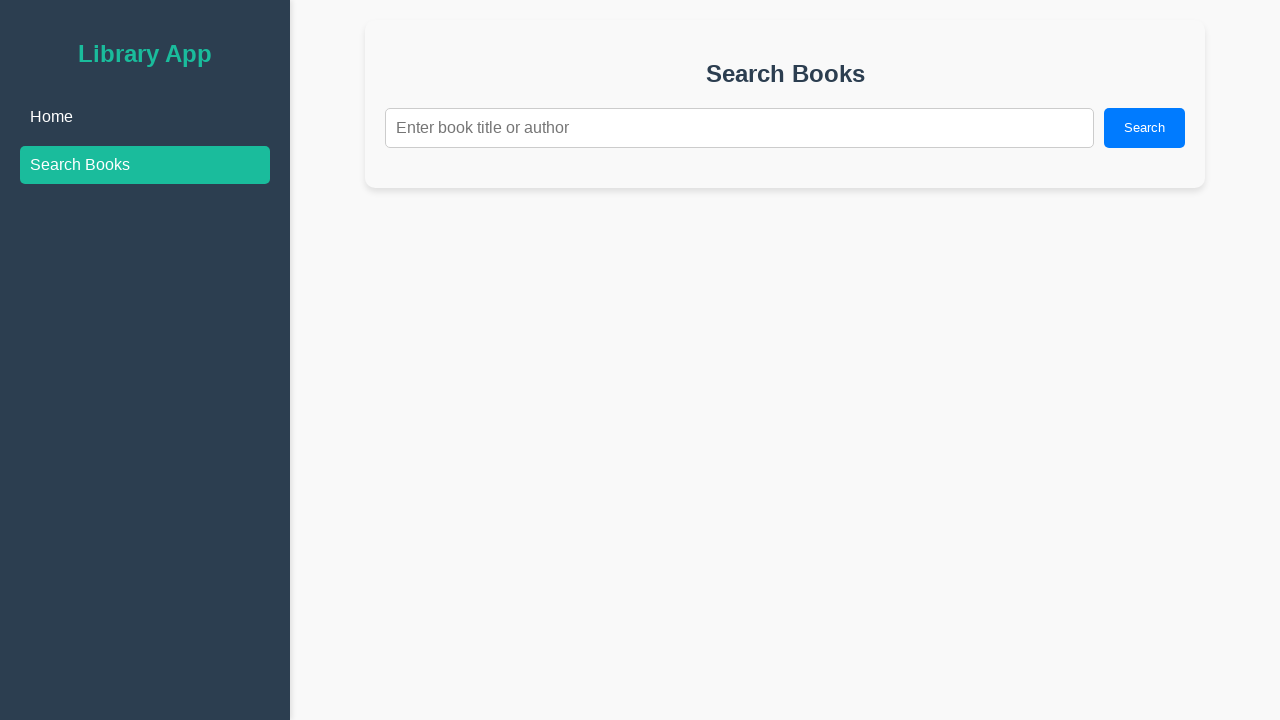